Tests JavaScript prompt dialog handling by clicking a button that triggers a prompt, entering text into the prompt, accepting it, and verifying the entered text is displayed on the page.

Starting URL: https://testpages.herokuapp.com/styled/alerts/alert-test.html

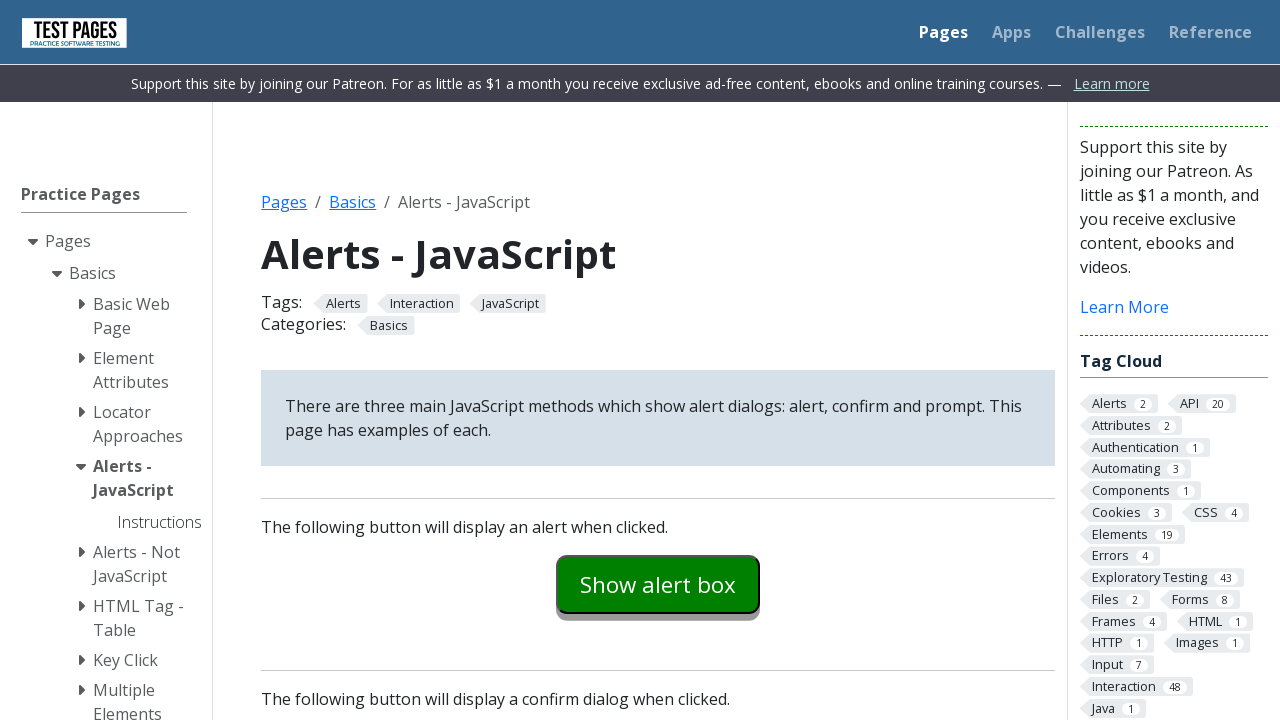

Scrolled to bottom of page
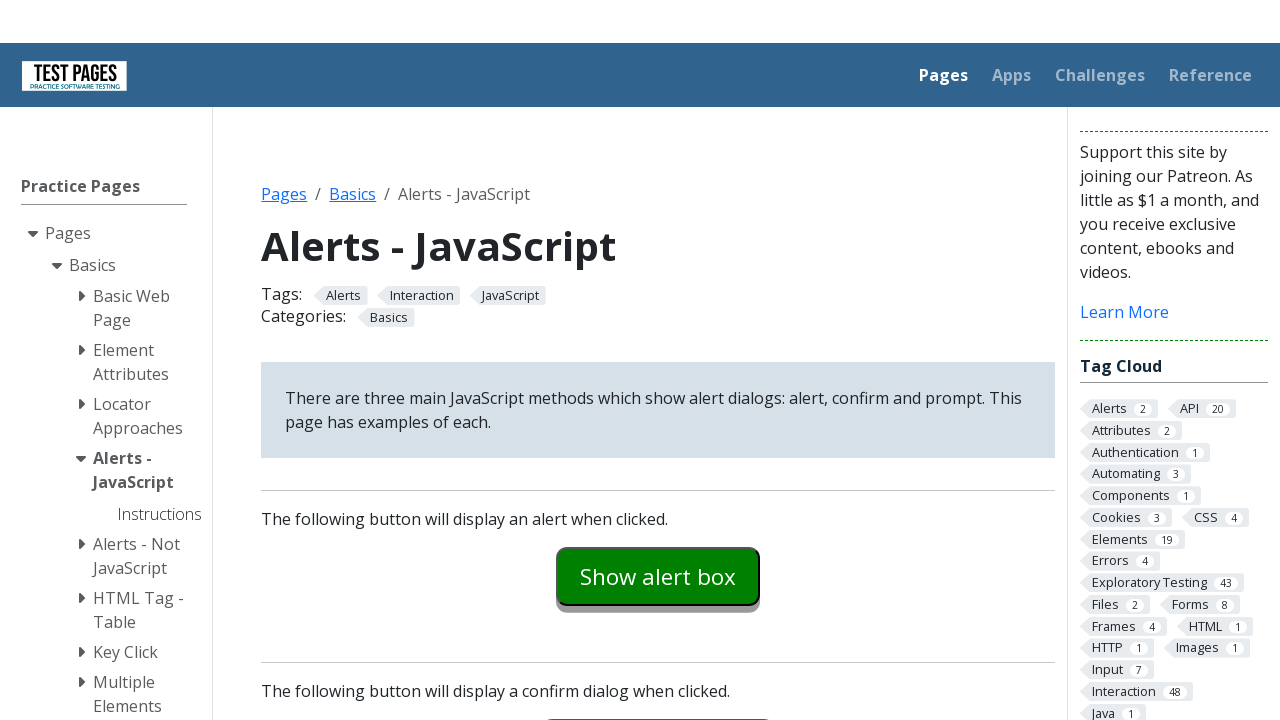

Set up dialog handler to accept prompt with text 'hello'
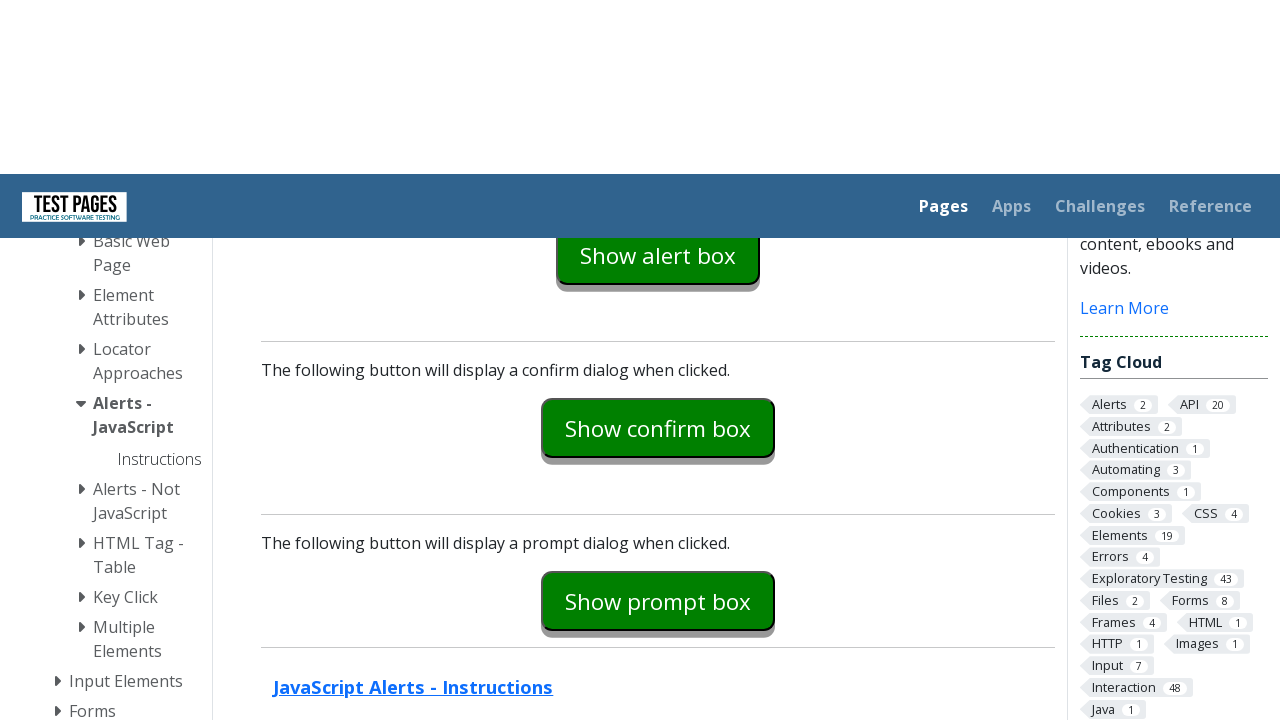

Clicked prompt example button to trigger JavaScript prompt dialog at (658, 352) on #promptexample
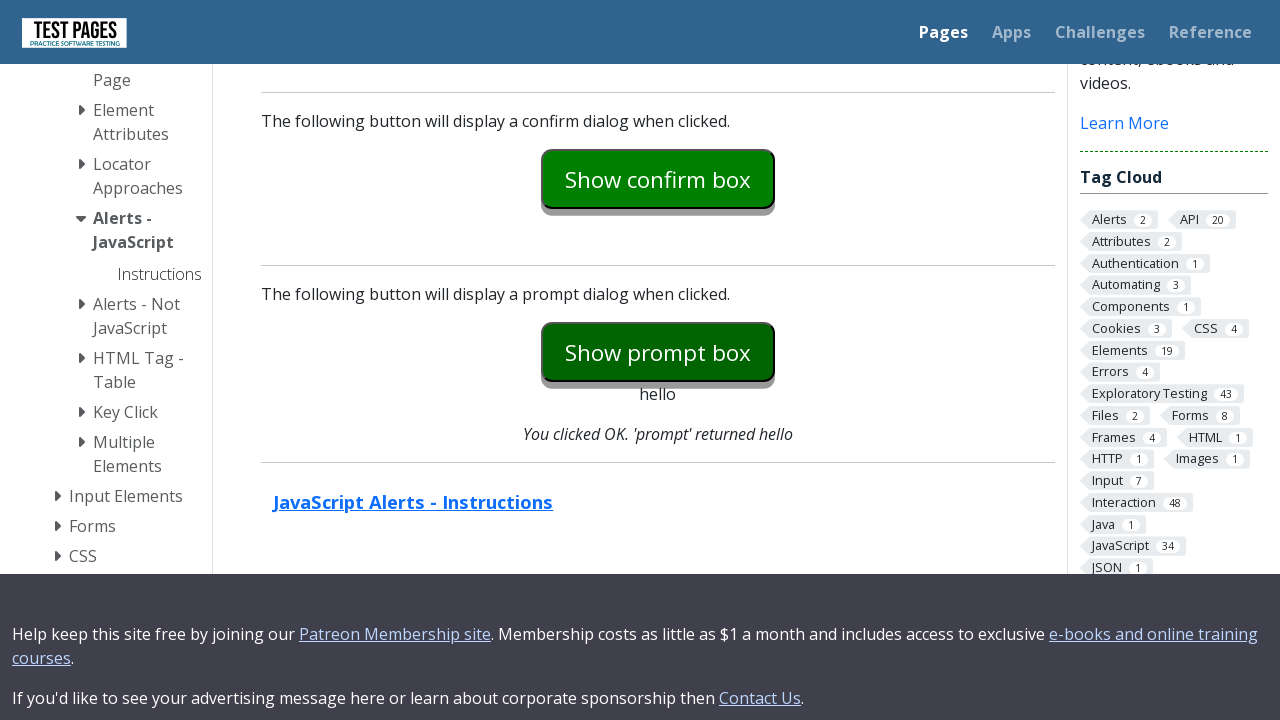

Waited for prompt return result element to appear
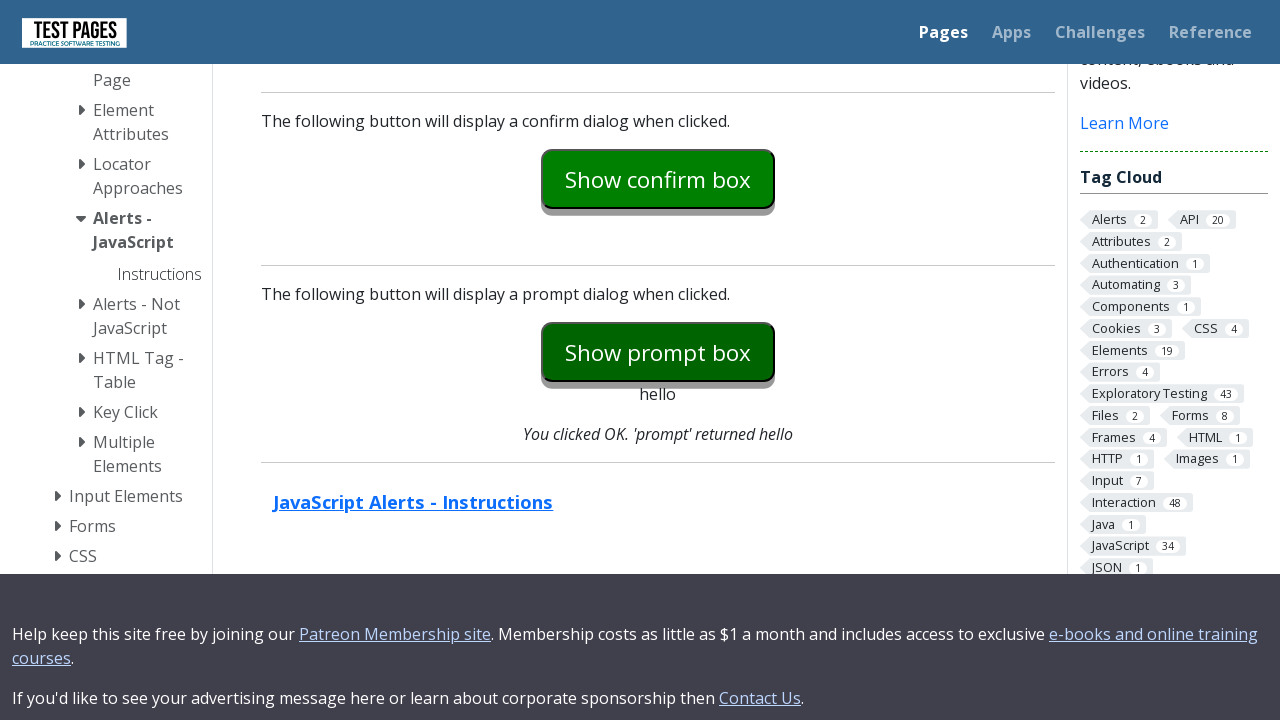

Located the prompt return result element
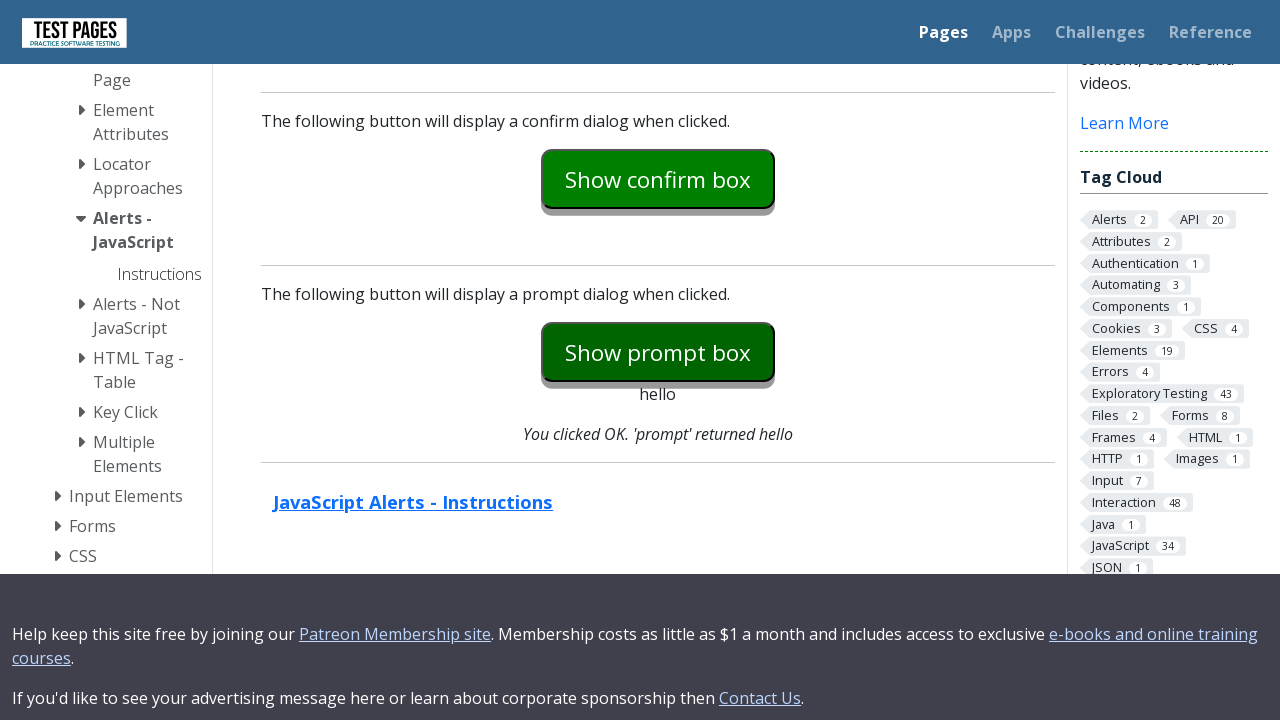

Verified that prompt return result displays 'hello'
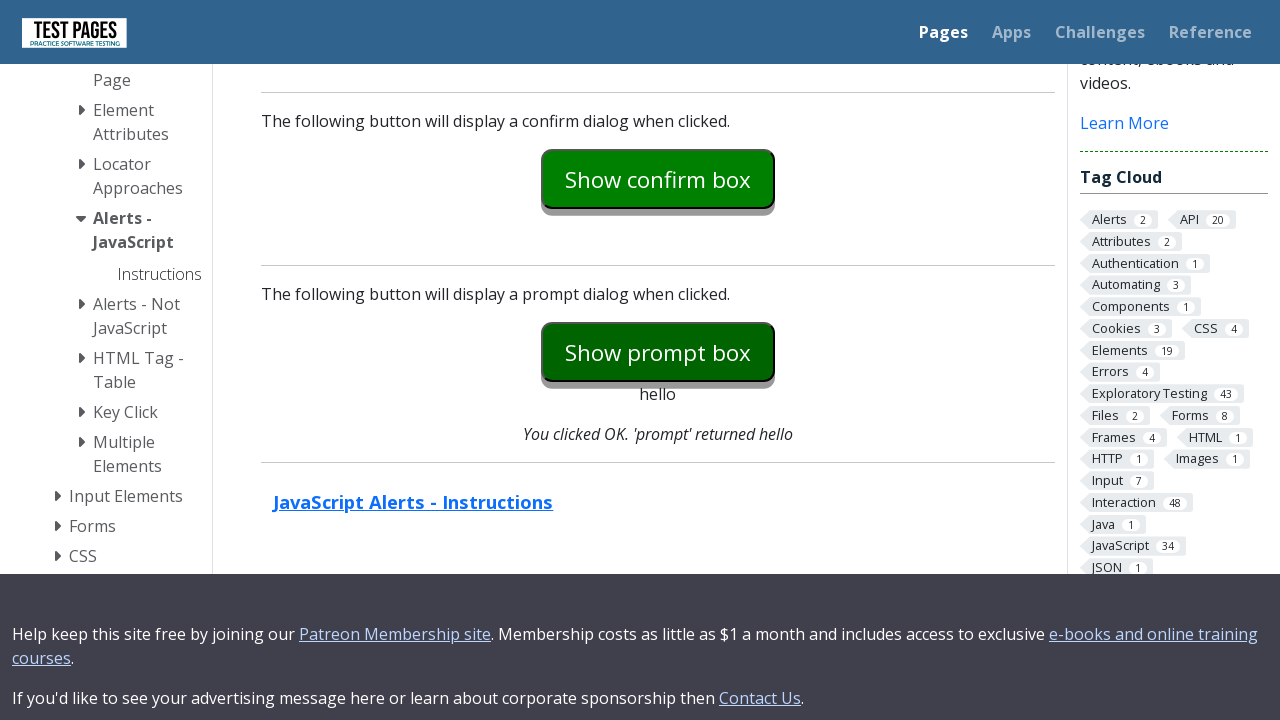

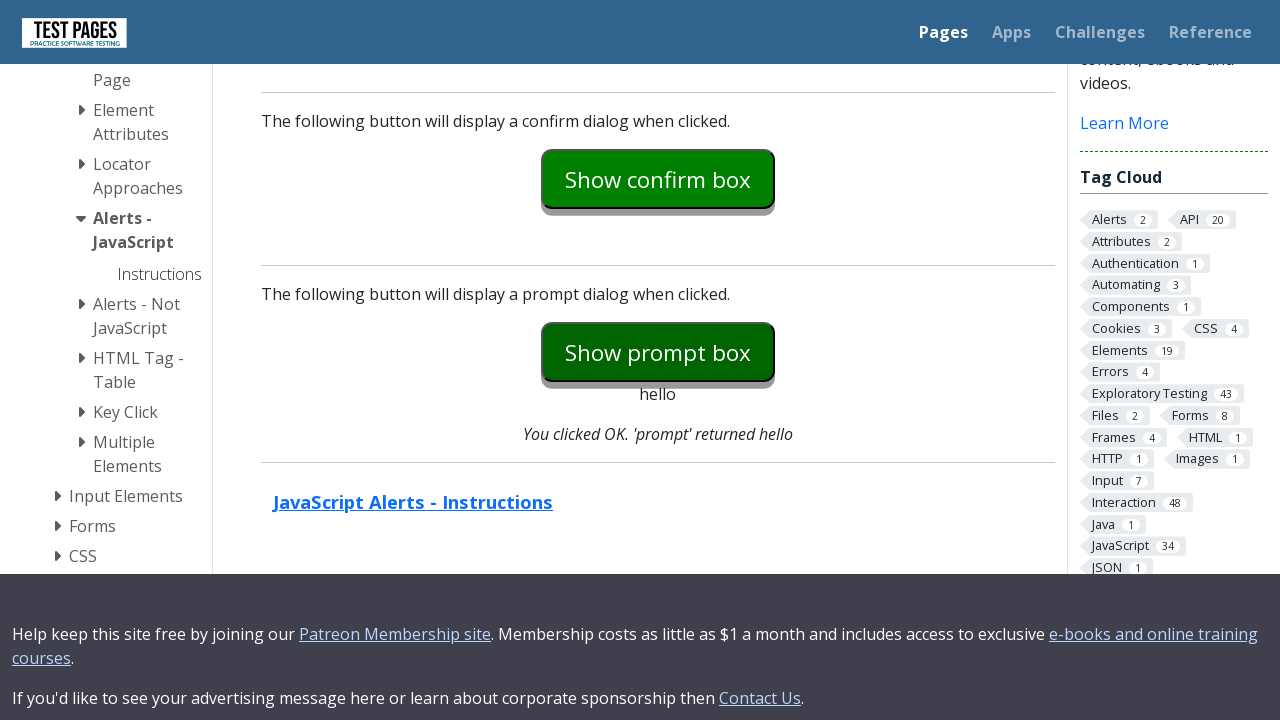